Navigates to the Interactions section by clicking on the Interactions card

Starting URL: https://demoqa.com/

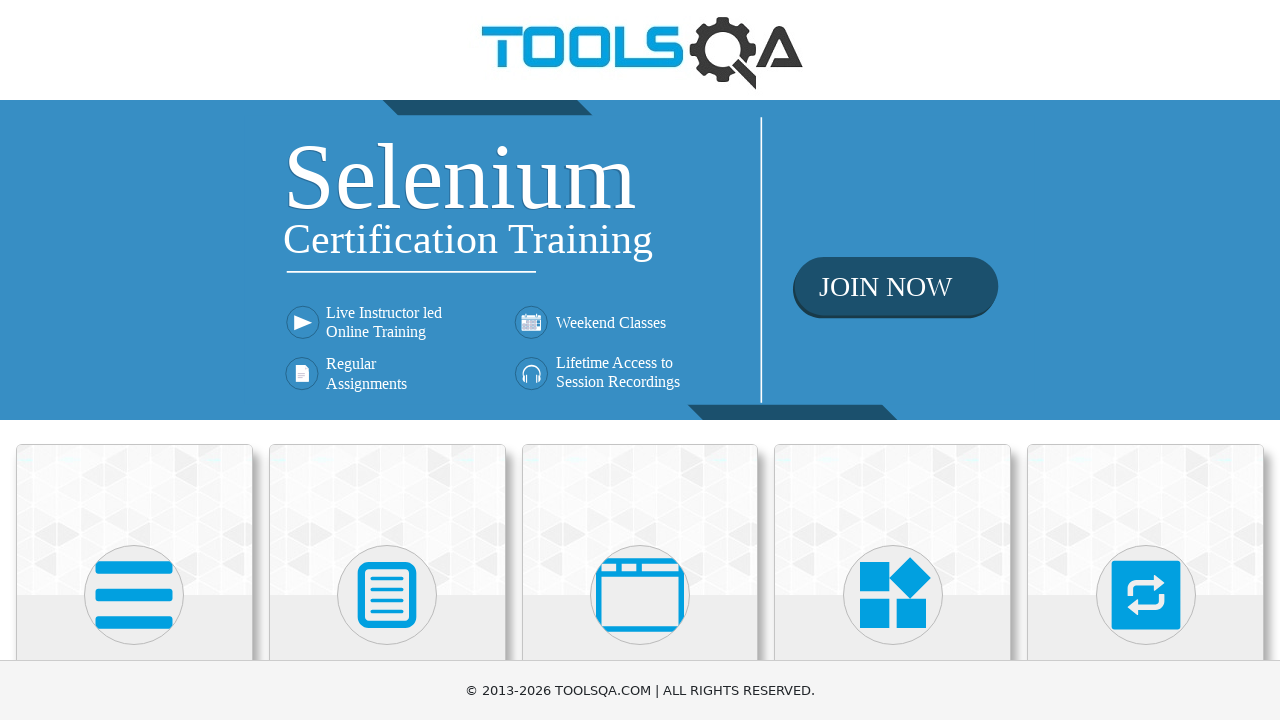

Located all card elements on the page
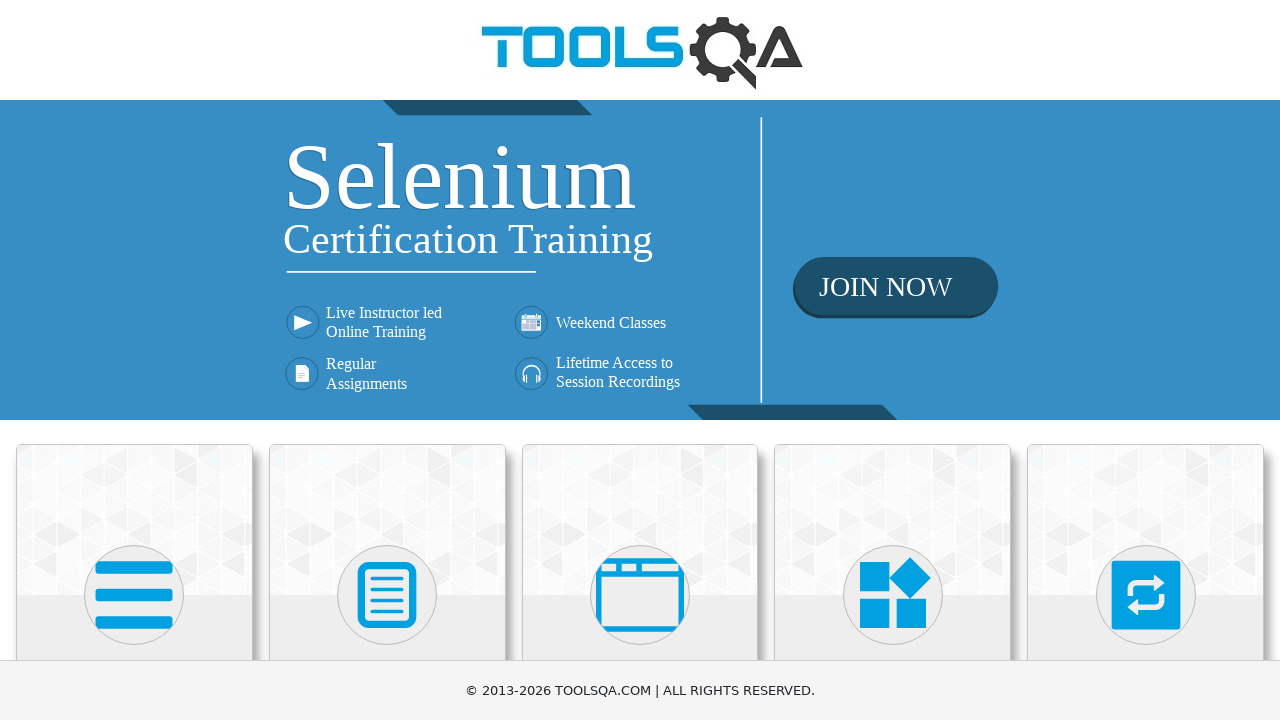

Found the Interactions card
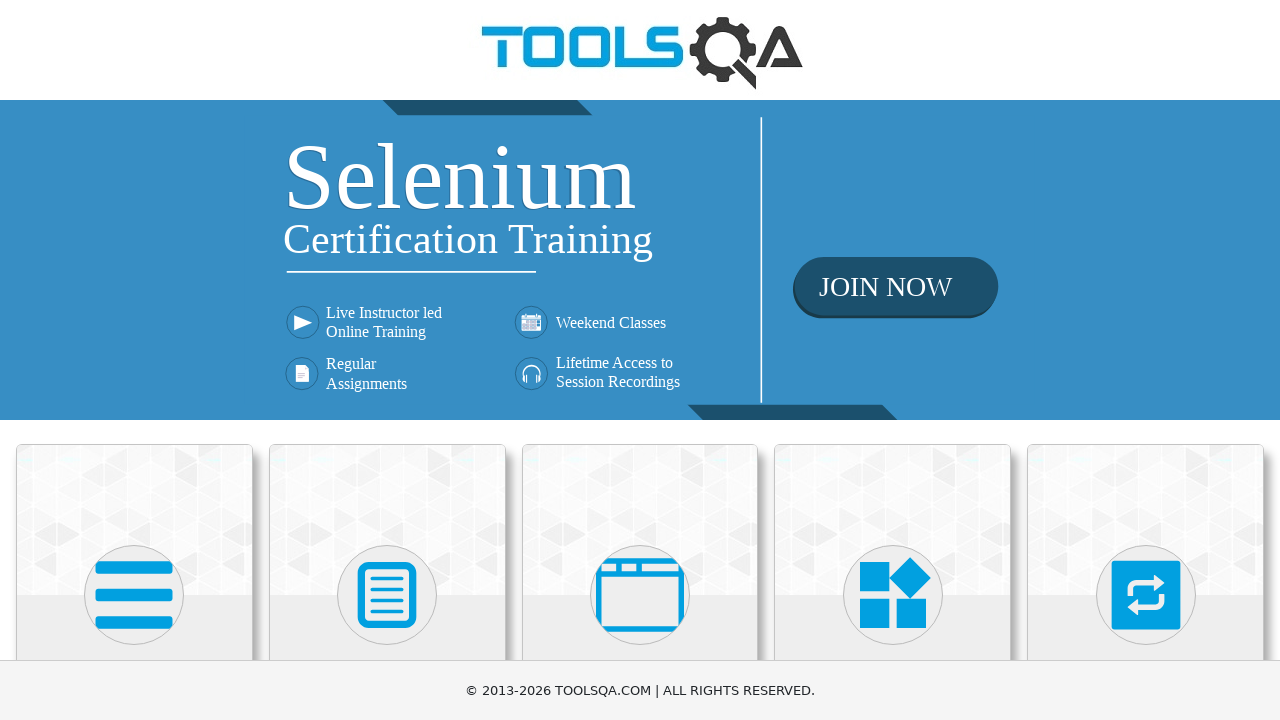

Scrolled Interactions card into view
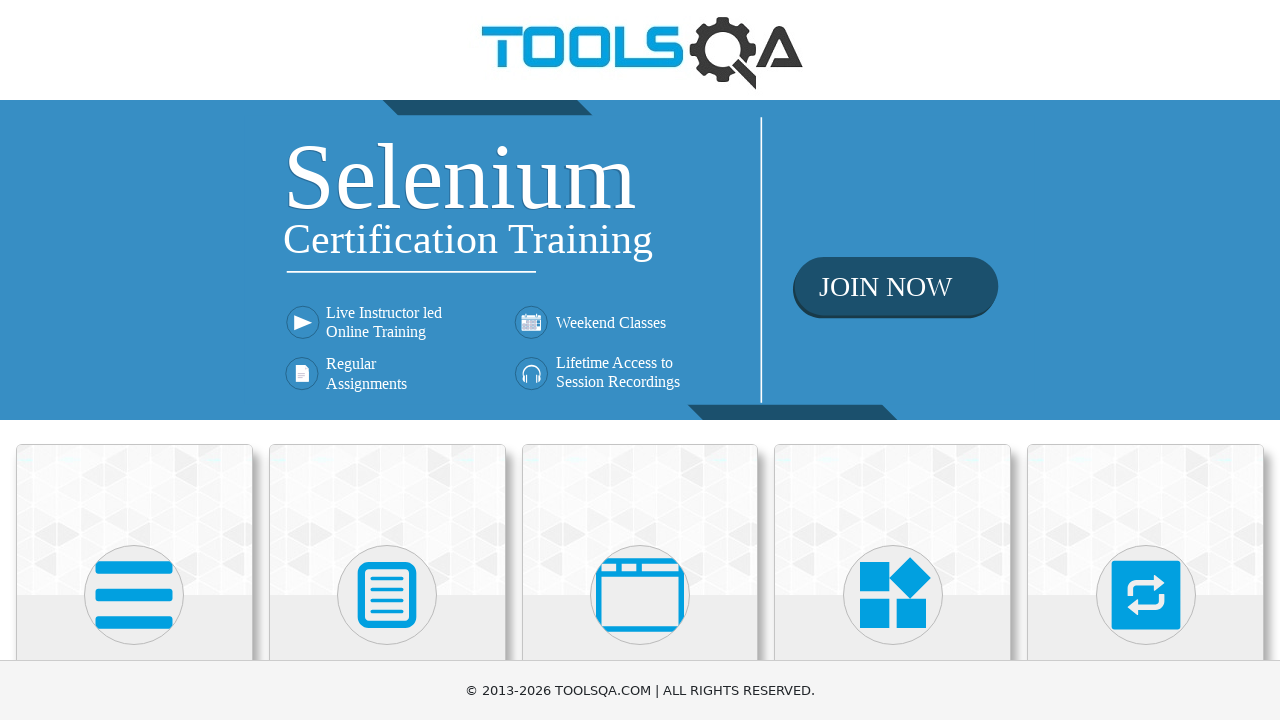

Clicked the Interactions card to navigate to Interactions section at (1146, 360) on .card-body >> nth=4
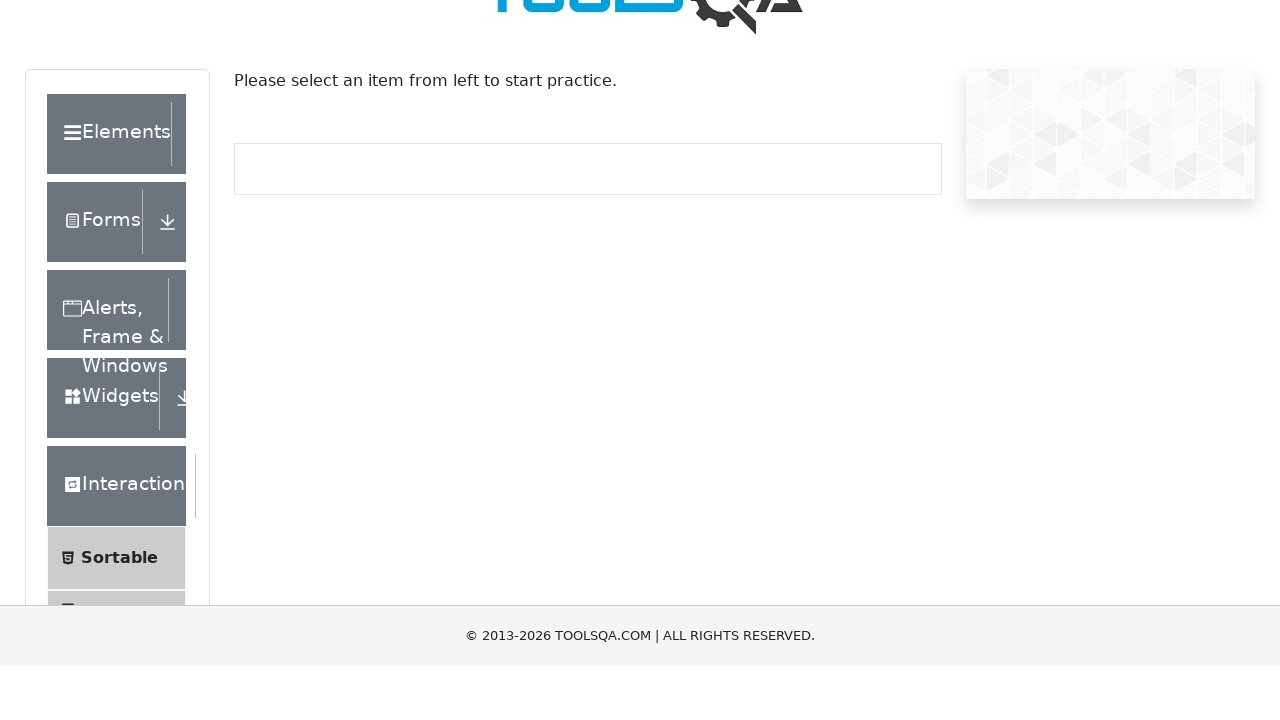

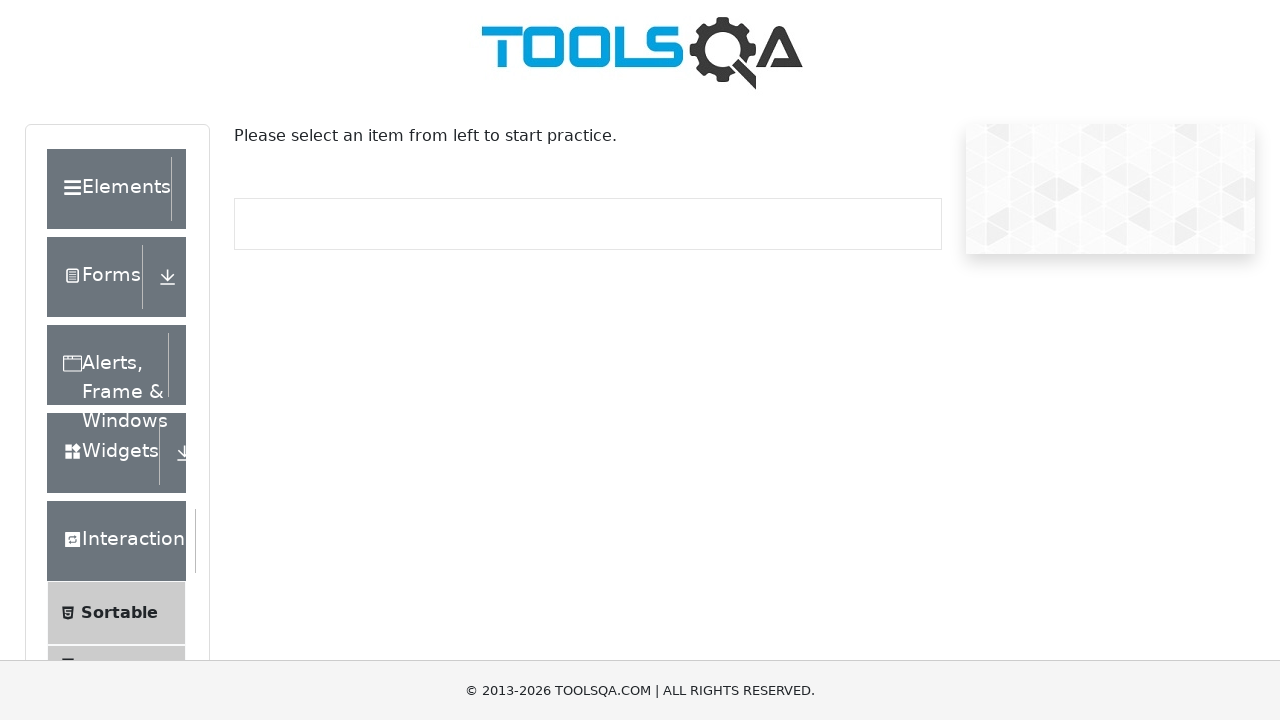